Tests that clicking Clear completed removes completed items from the list

Starting URL: https://demo.playwright.dev/todomvc

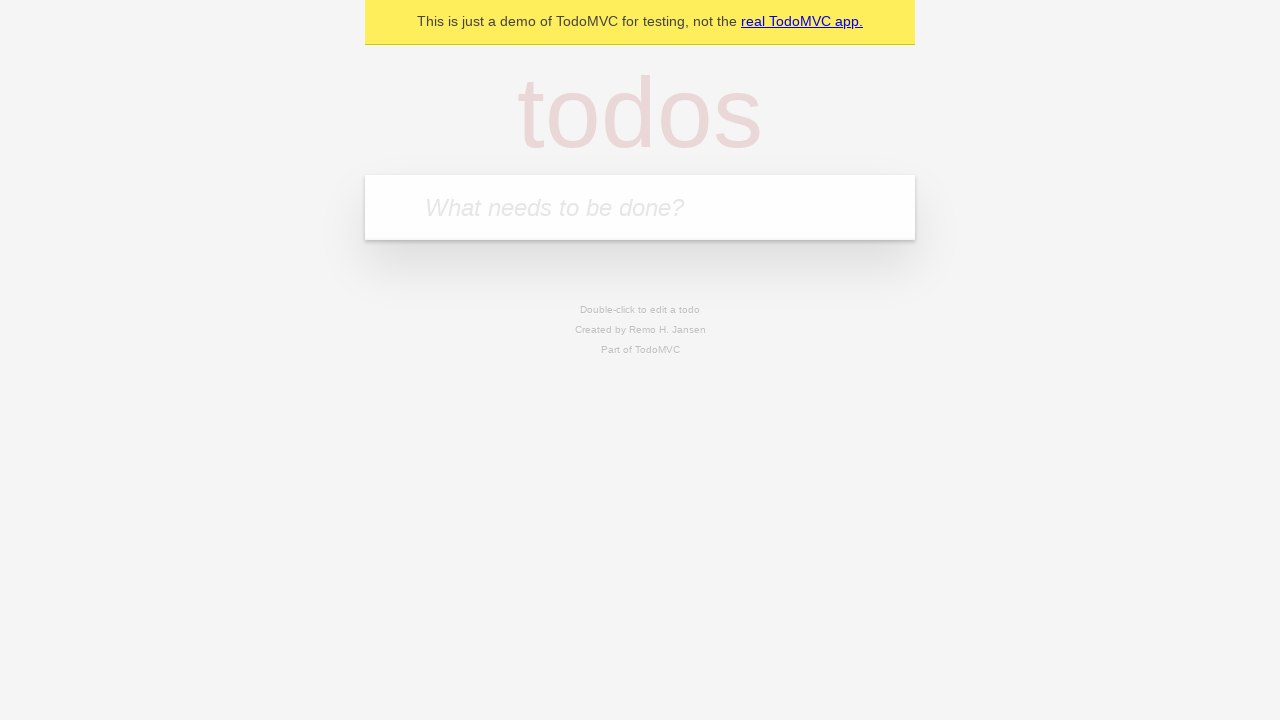

Filled todo input with 'buy some cheese' on internal:attr=[placeholder="What needs to be done?"i]
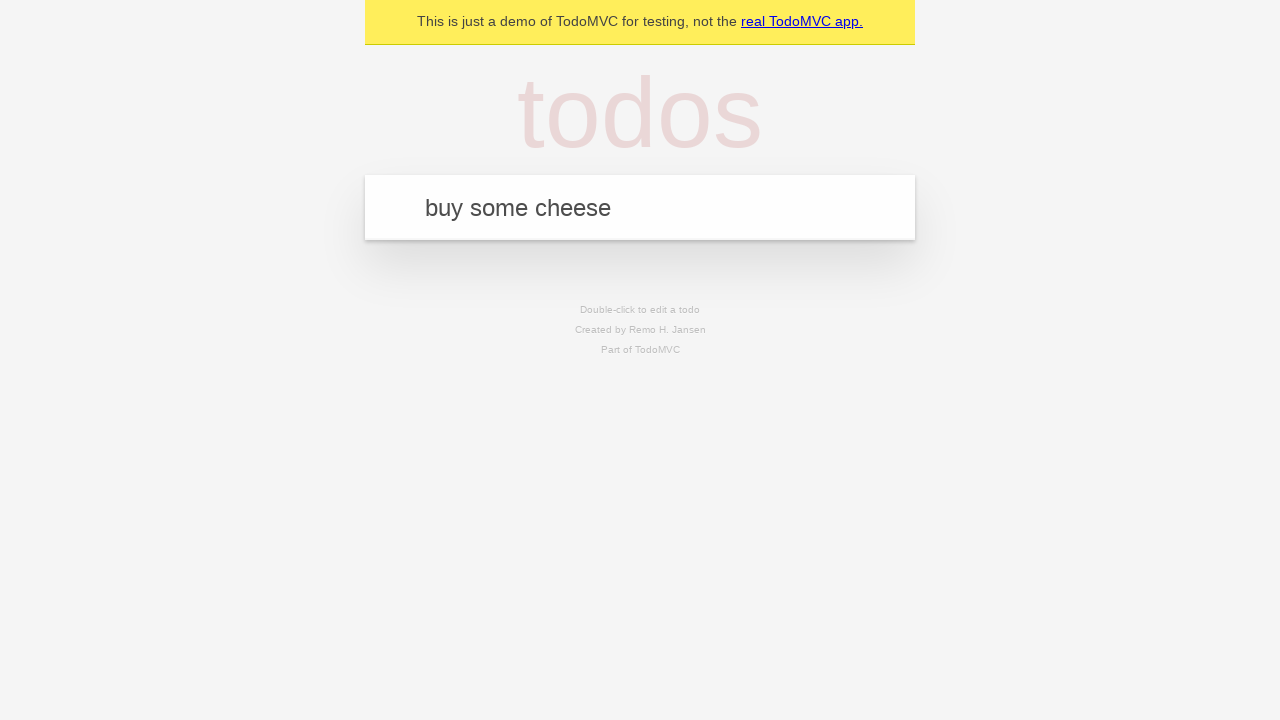

Pressed Enter to create first todo on internal:attr=[placeholder="What needs to be done?"i]
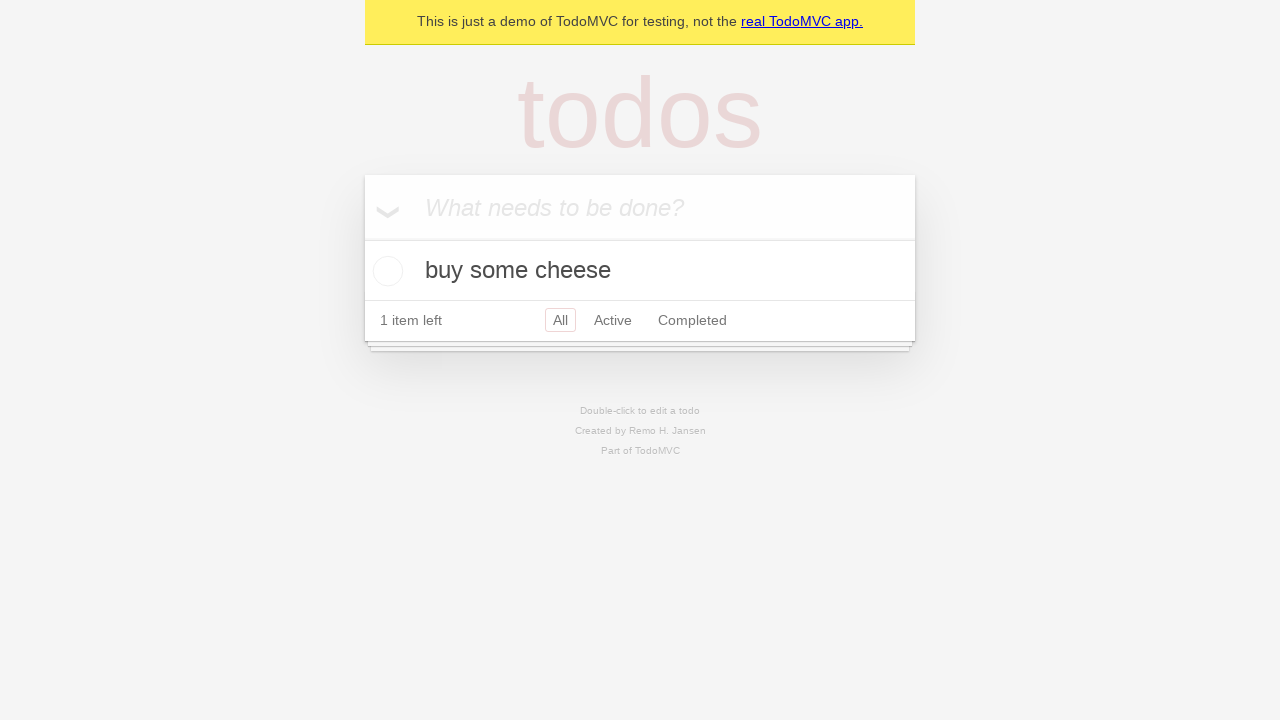

Filled todo input with 'feed the cat' on internal:attr=[placeholder="What needs to be done?"i]
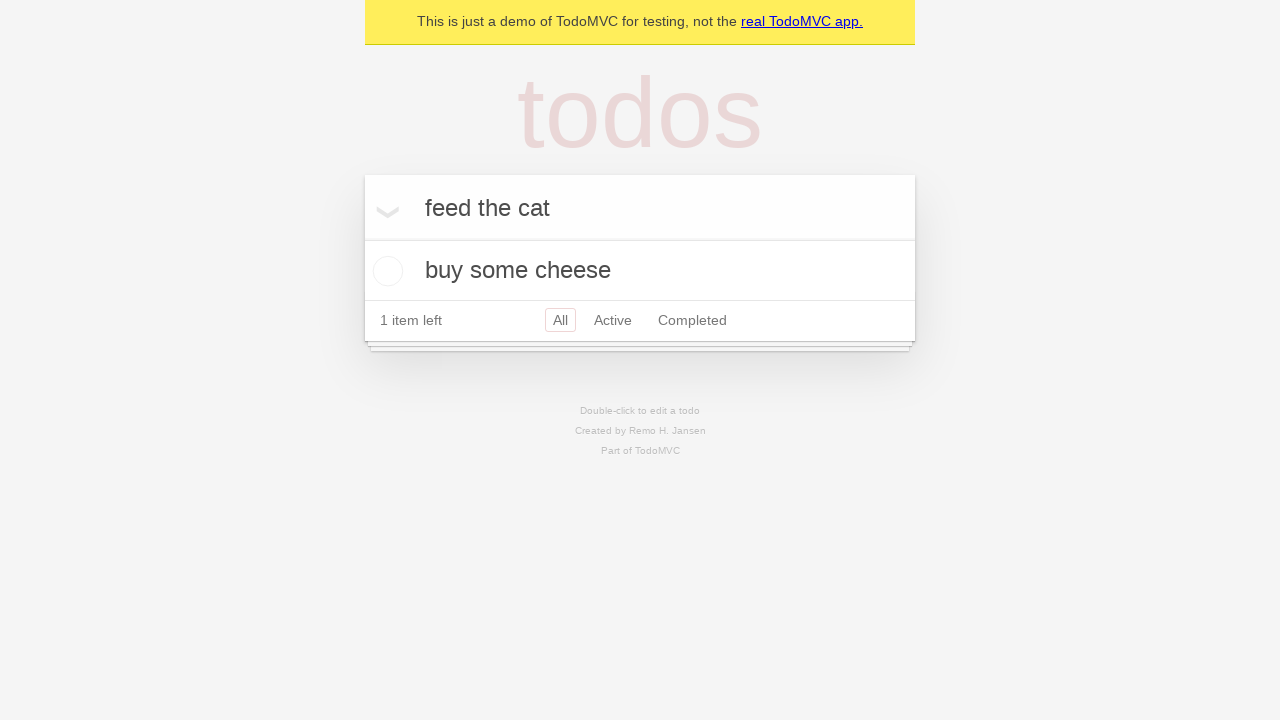

Pressed Enter to create second todo on internal:attr=[placeholder="What needs to be done?"i]
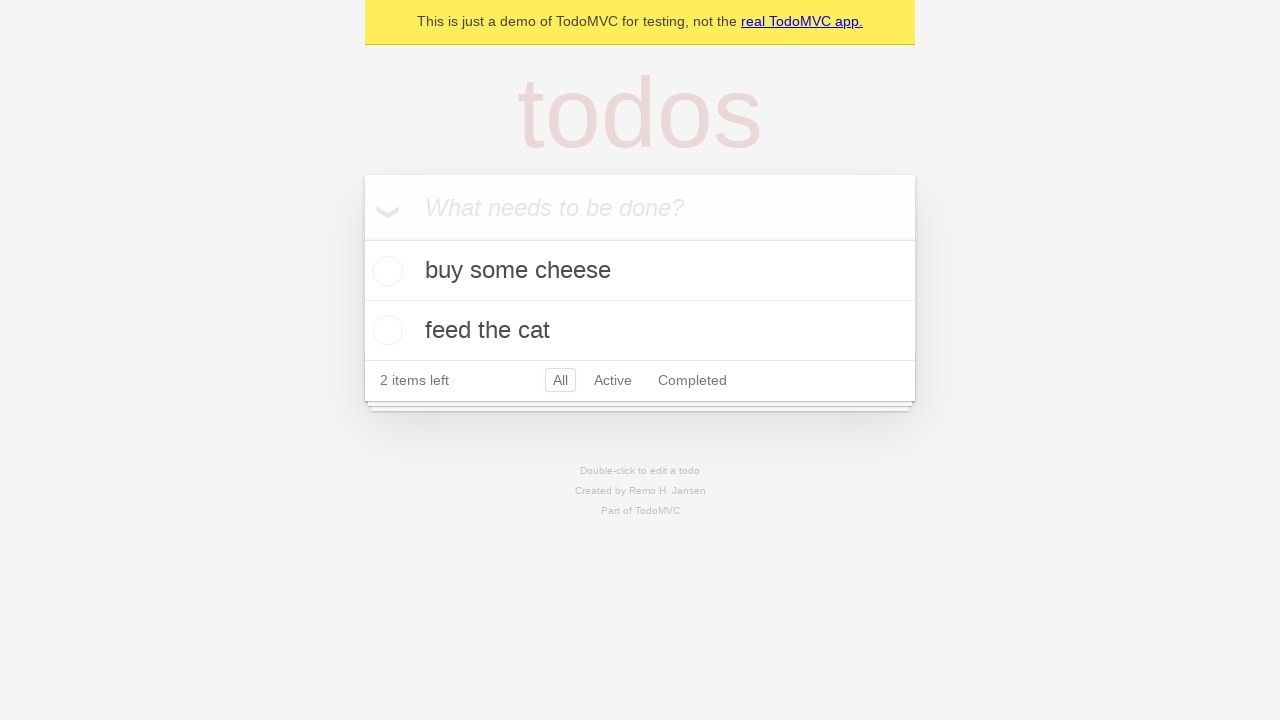

Filled todo input with 'book a doctors appointment' on internal:attr=[placeholder="What needs to be done?"i]
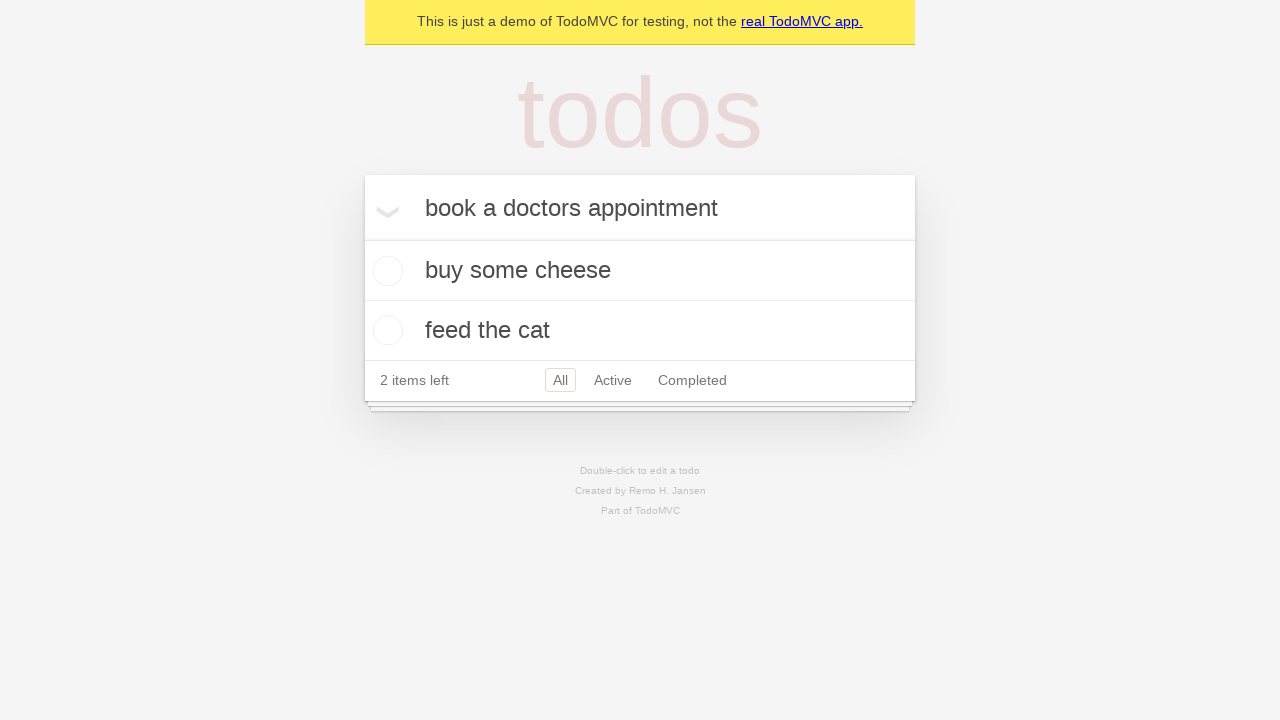

Pressed Enter to create third todo on internal:attr=[placeholder="What needs to be done?"i]
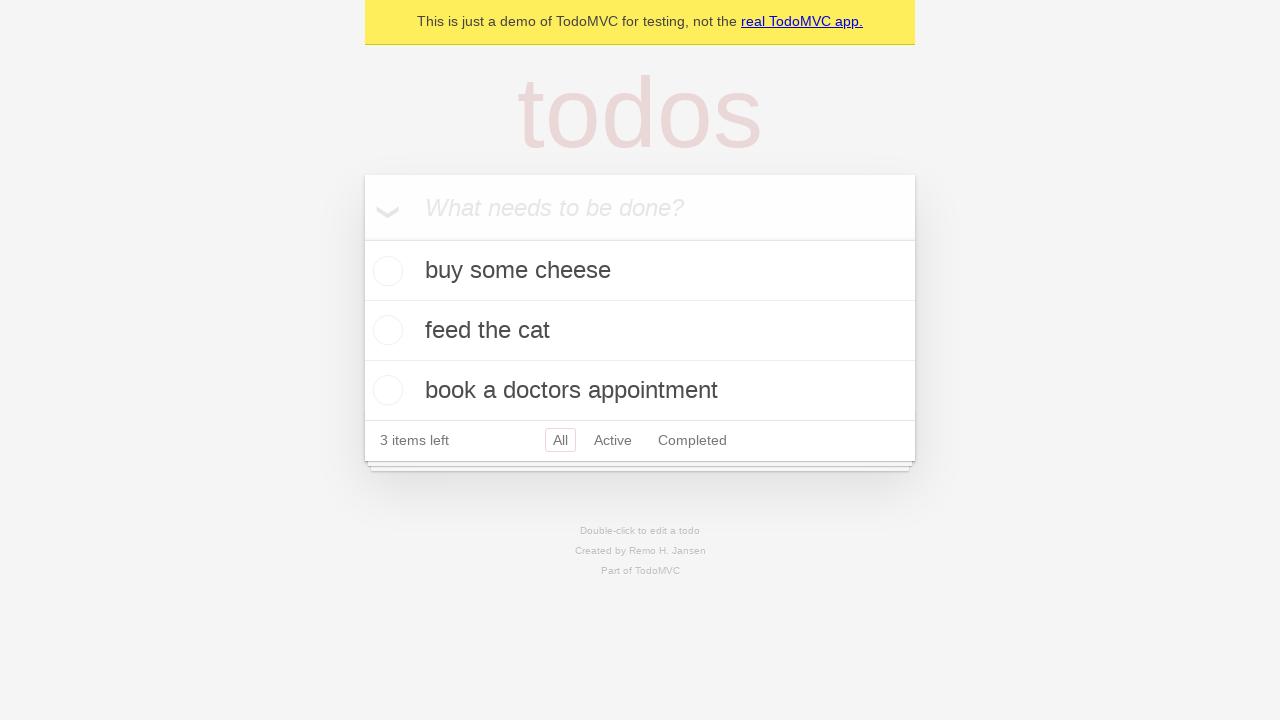

Waited for all 3 todos to be created
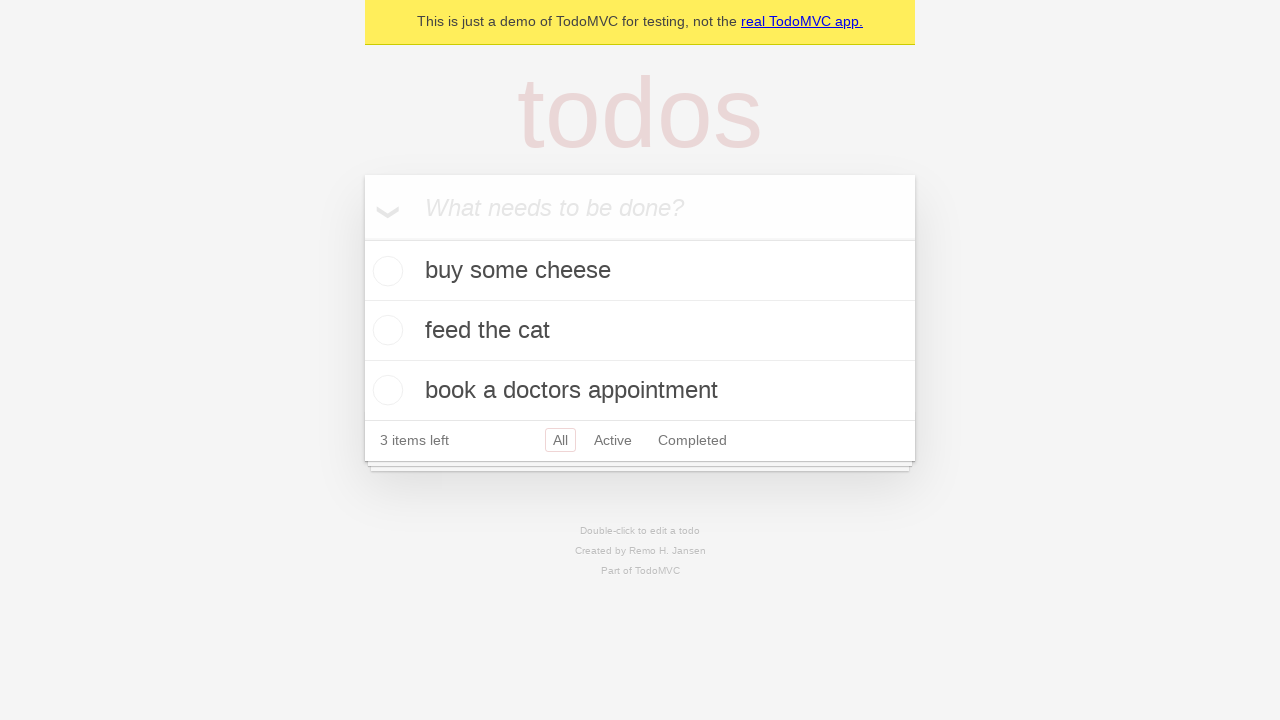

Marked second todo as completed by clicking its checkbox at (385, 330) on internal:testid=[data-testid="todo-item"s] >> nth=1 >> internal:role=checkbox
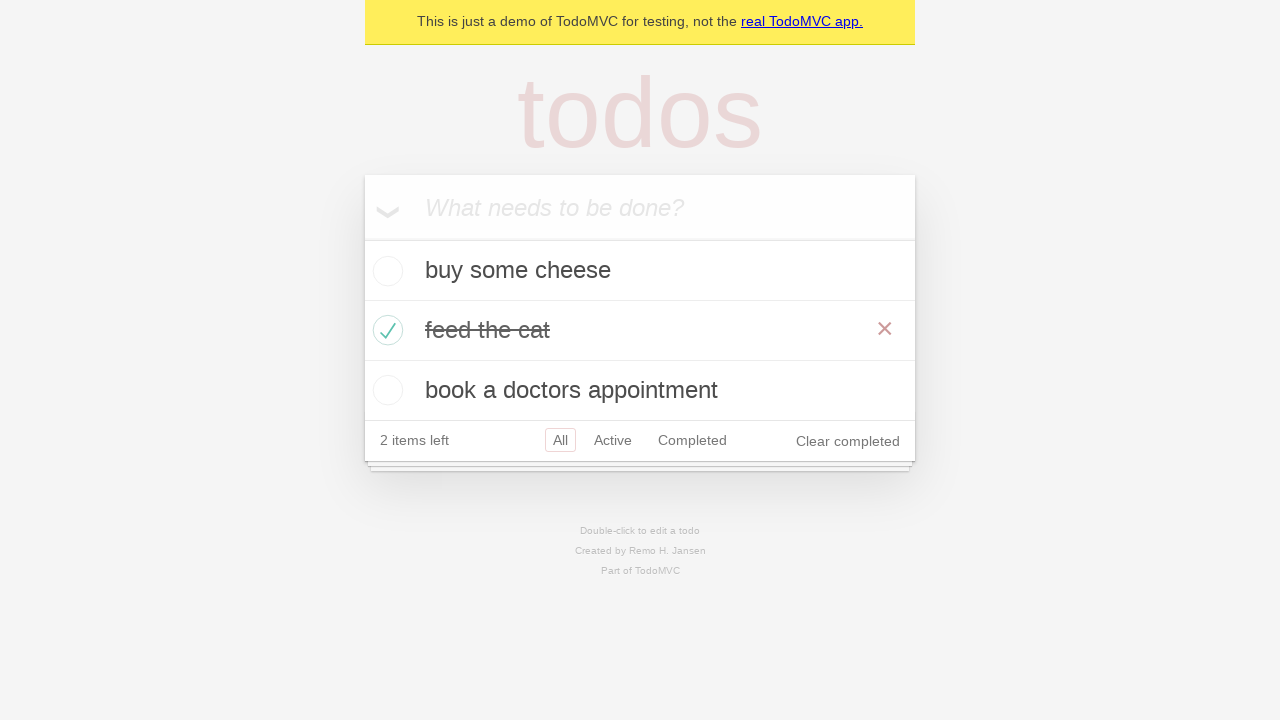

Clicked 'Clear completed' button to remove completed items at (848, 441) on internal:role=button[name="Clear completed"i]
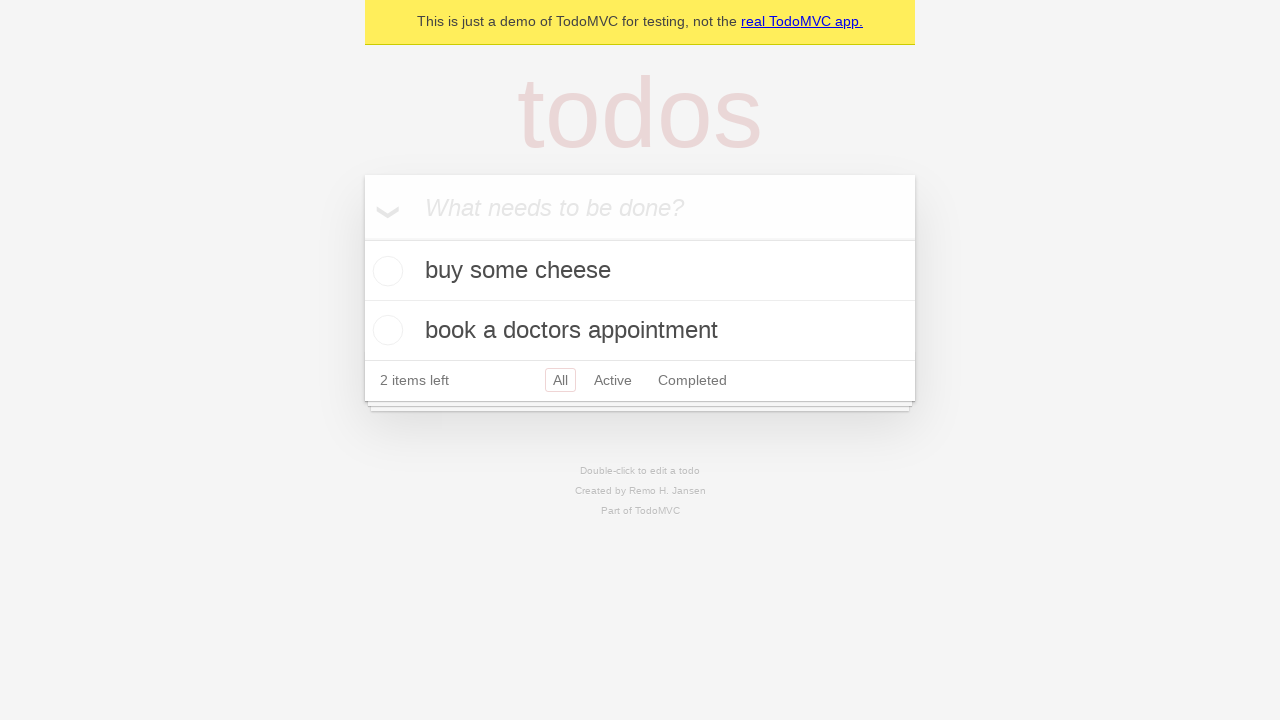

Waited for completed todo to be removed, confirming 2 todos remain
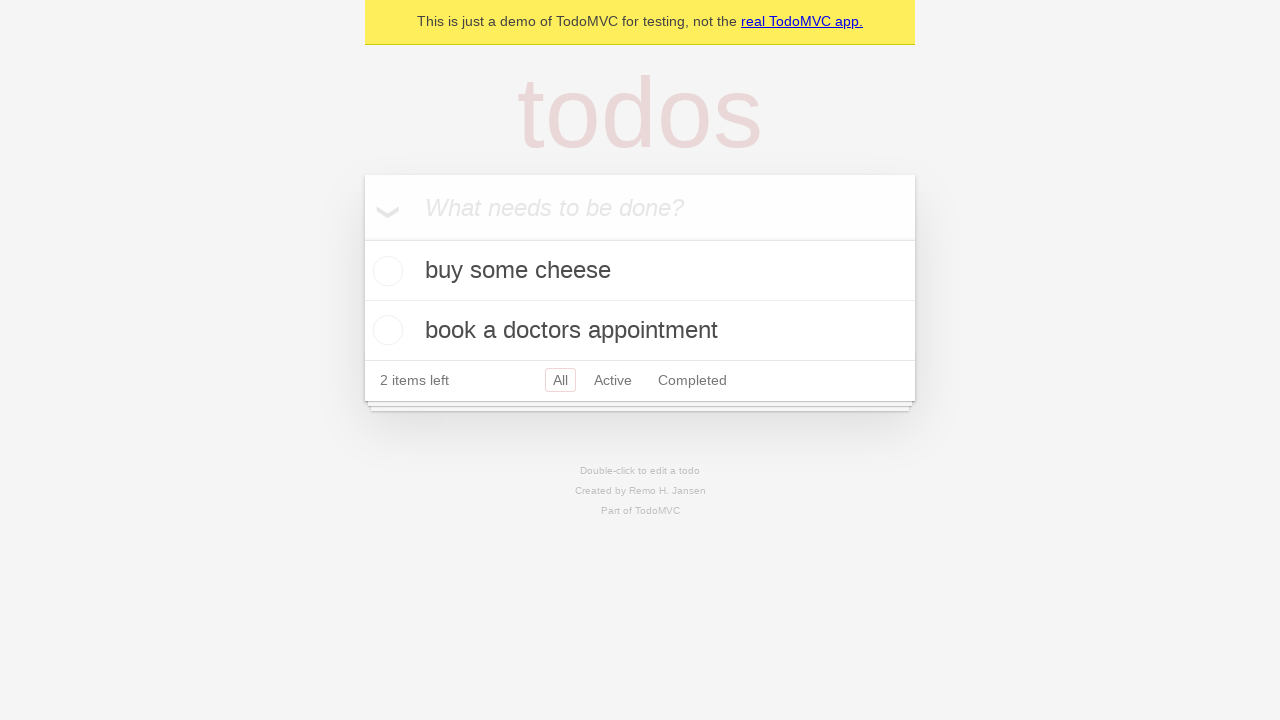

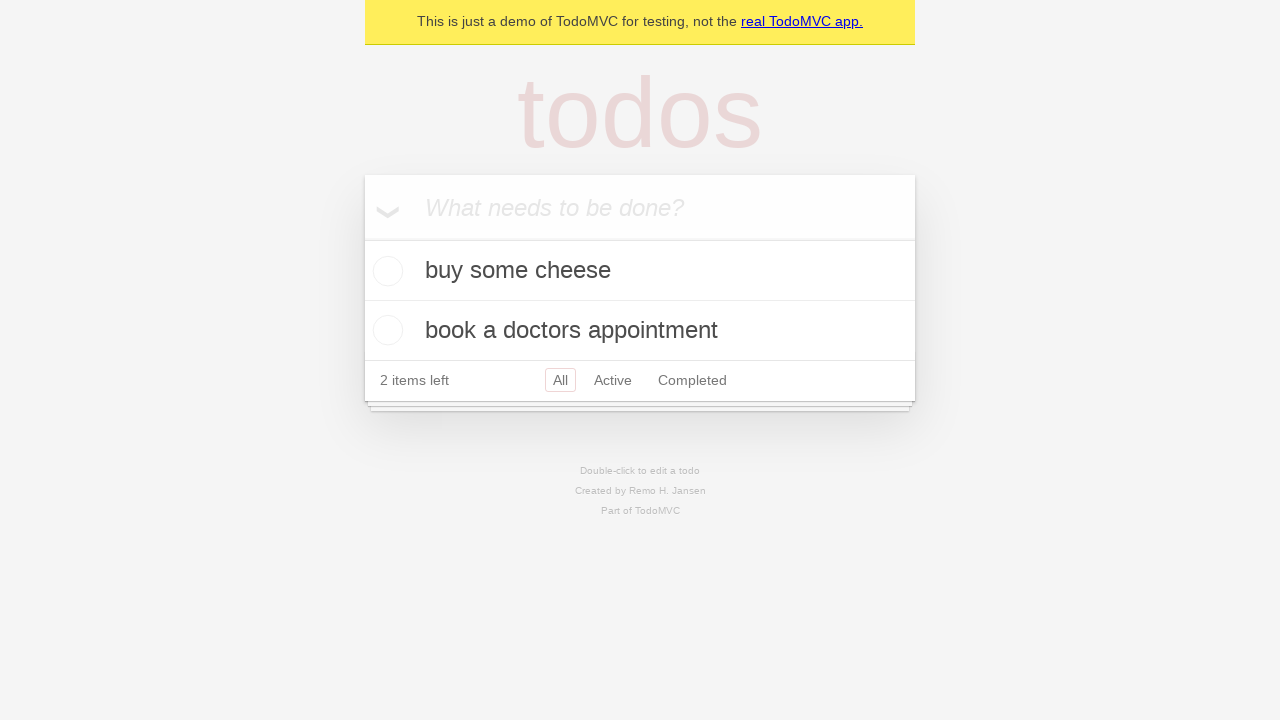